Tests jQuery UI drag and drop functionality within an iframe by dragging an element and dropping it onto a target area

Starting URL: https://jqueryui.com/droppable/

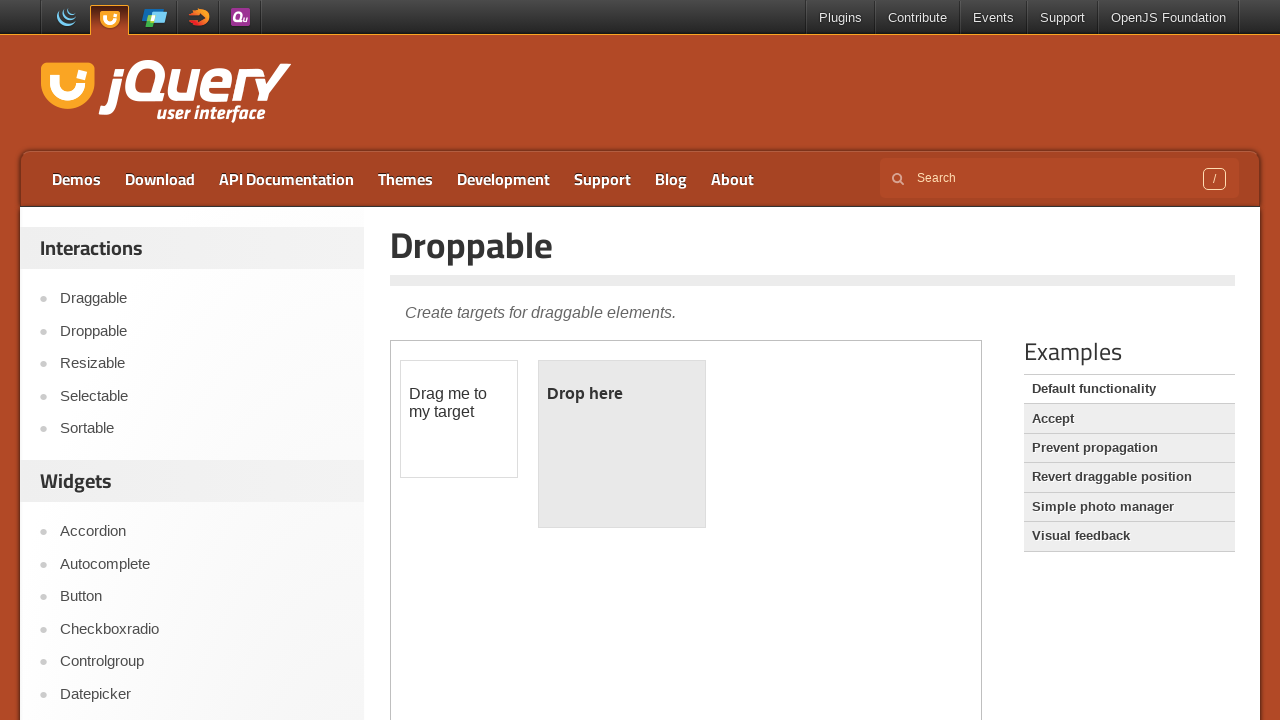

Navigated to jQuery UI droppable demo page
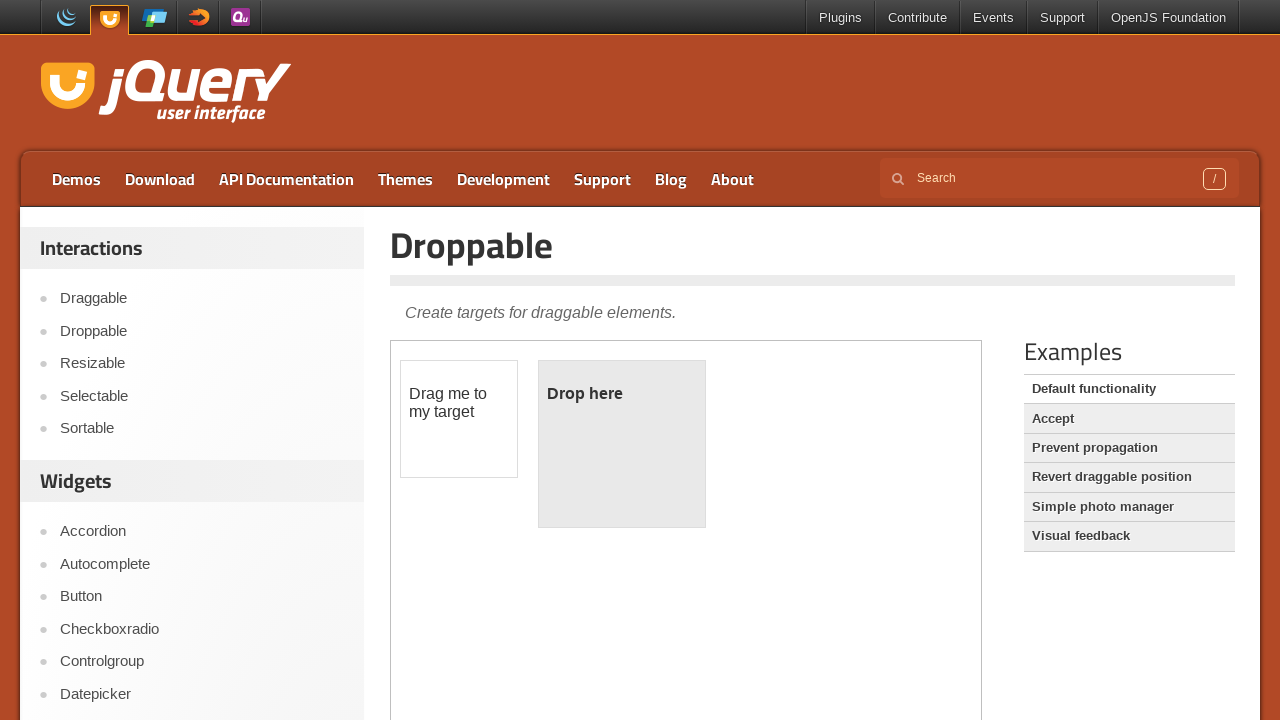

Located the demo iframe
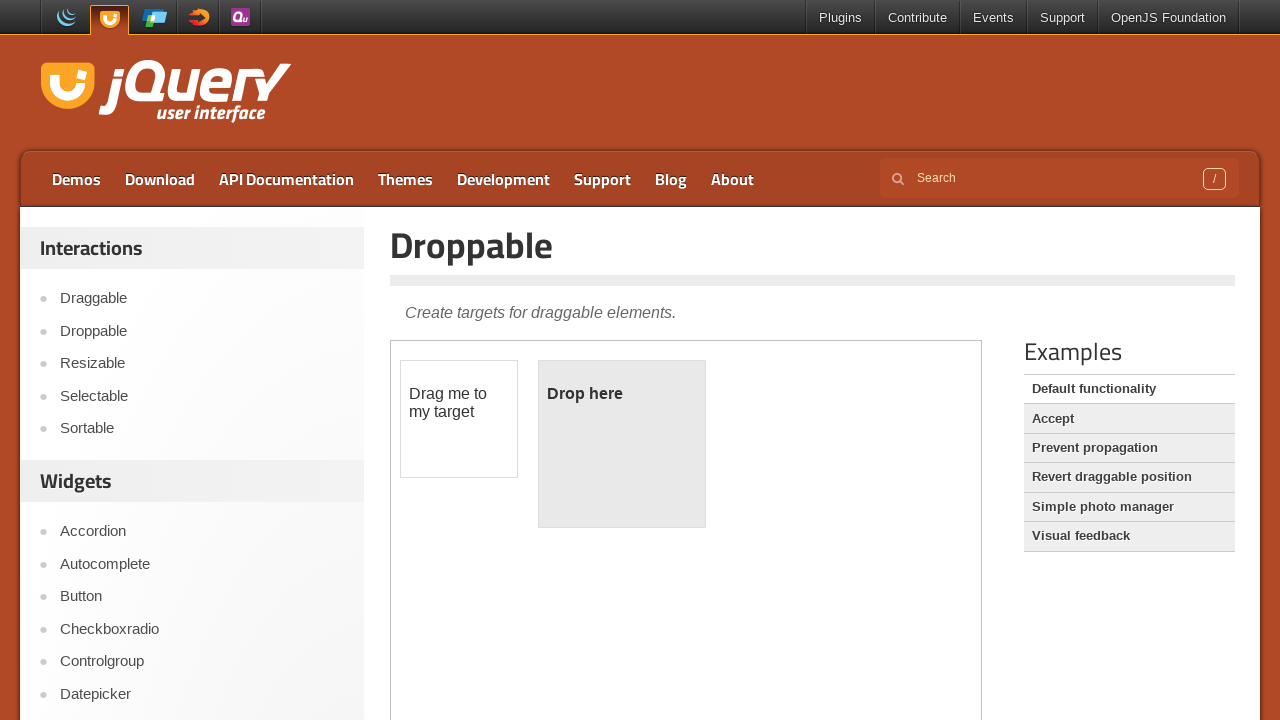

Clicked on the draggable element at (459, 419) on iframe.demo-frame >> nth=0 >> internal:control=enter-frame >> #draggable
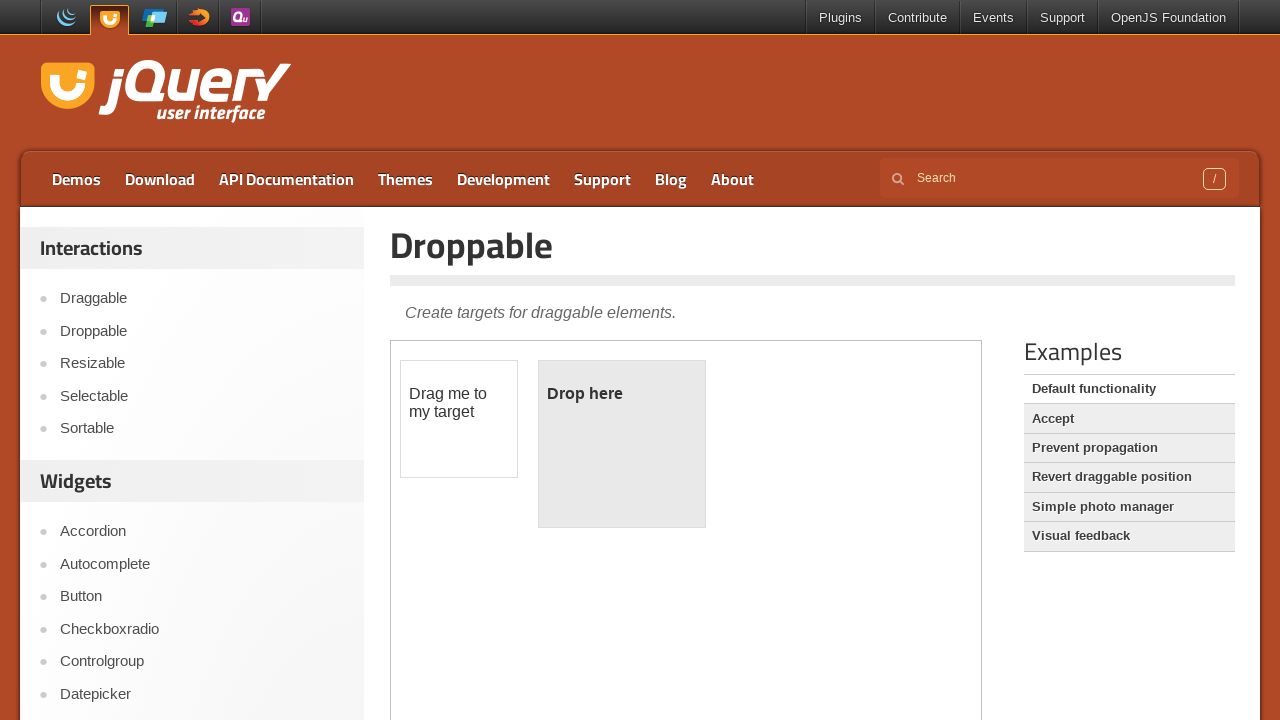

Located draggable and droppable elements
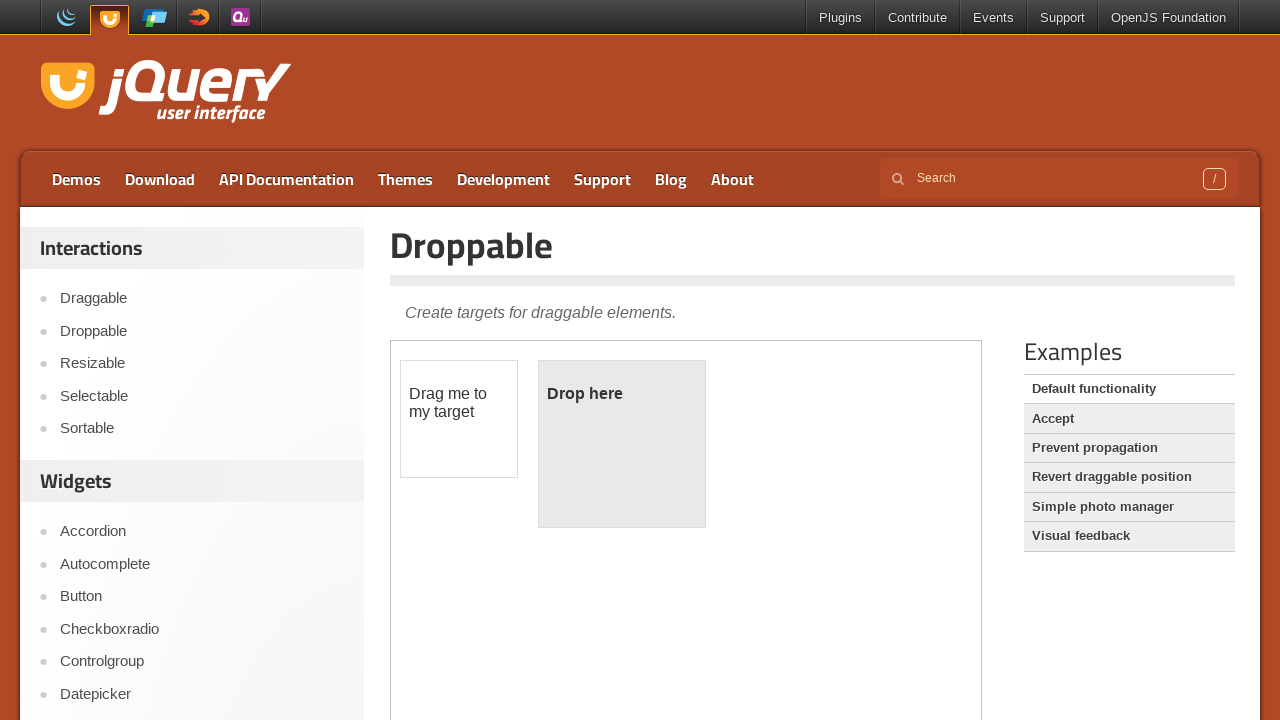

Dragged element onto droppable target area at (622, 444)
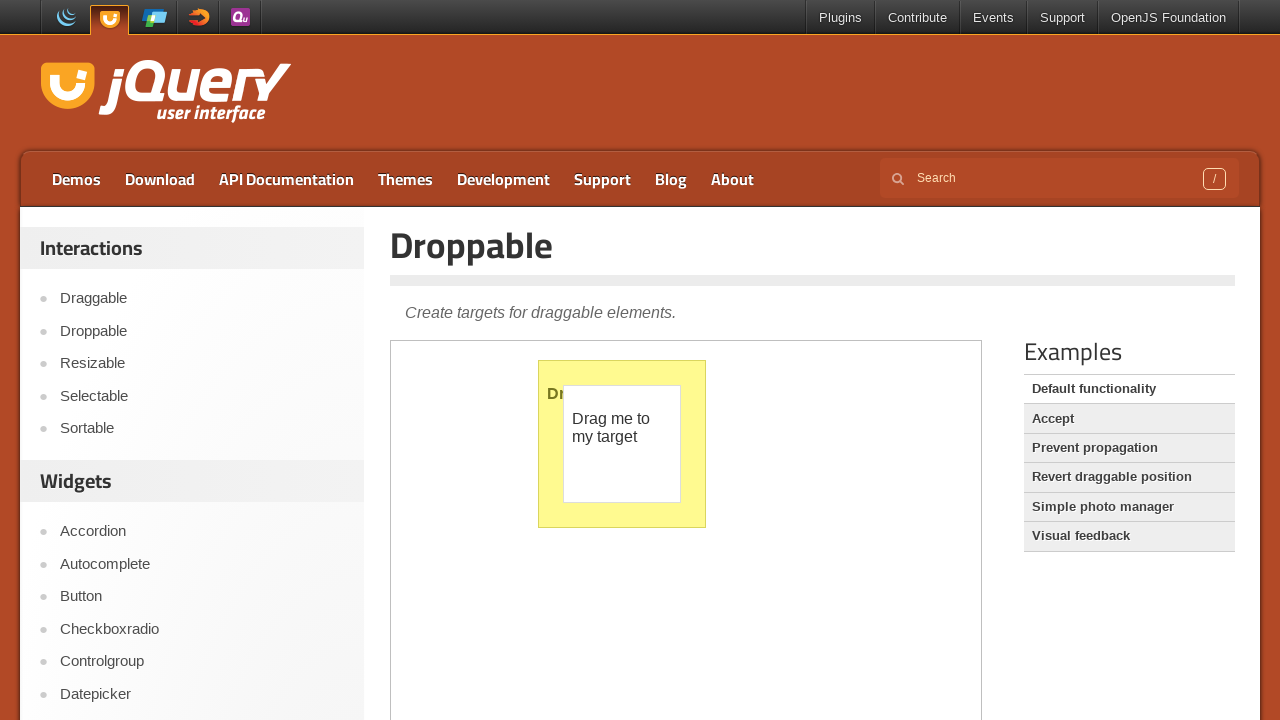

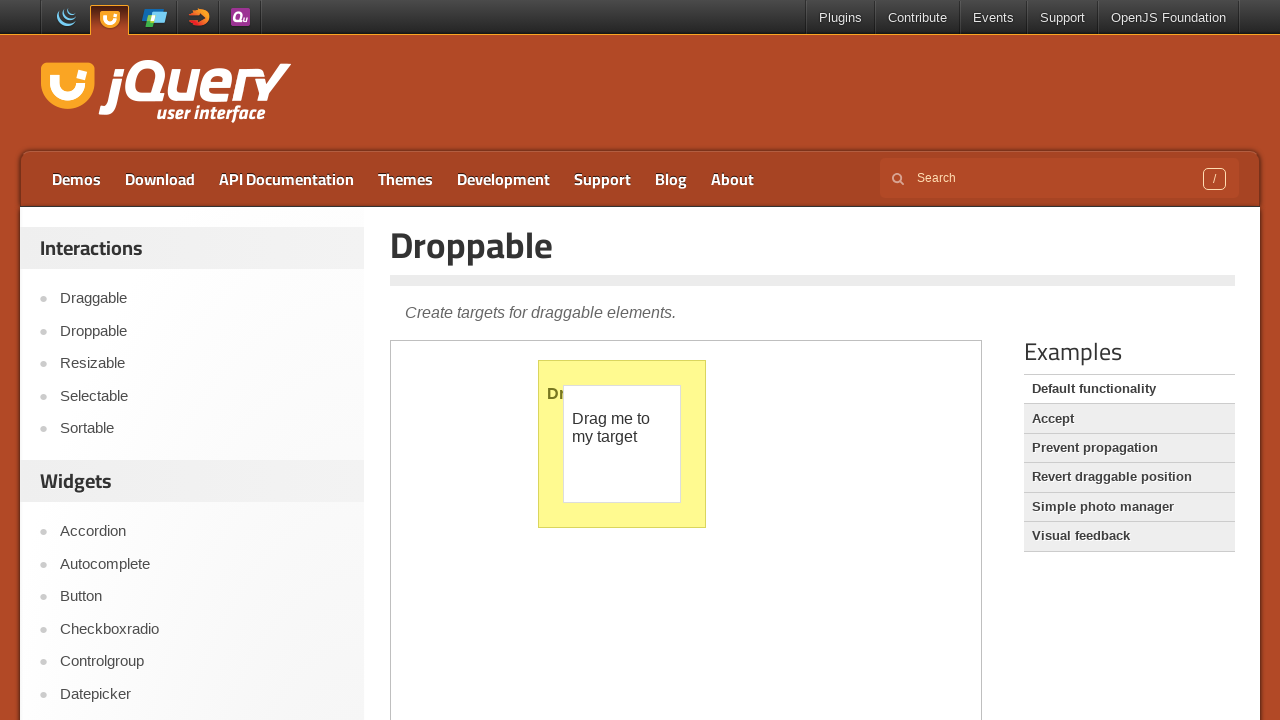